Tests different button click types (single click, right click, and double click) on a demo page and verifies that appropriate success messages are displayed for each action.

Starting URL: https://demoqa.com/buttons

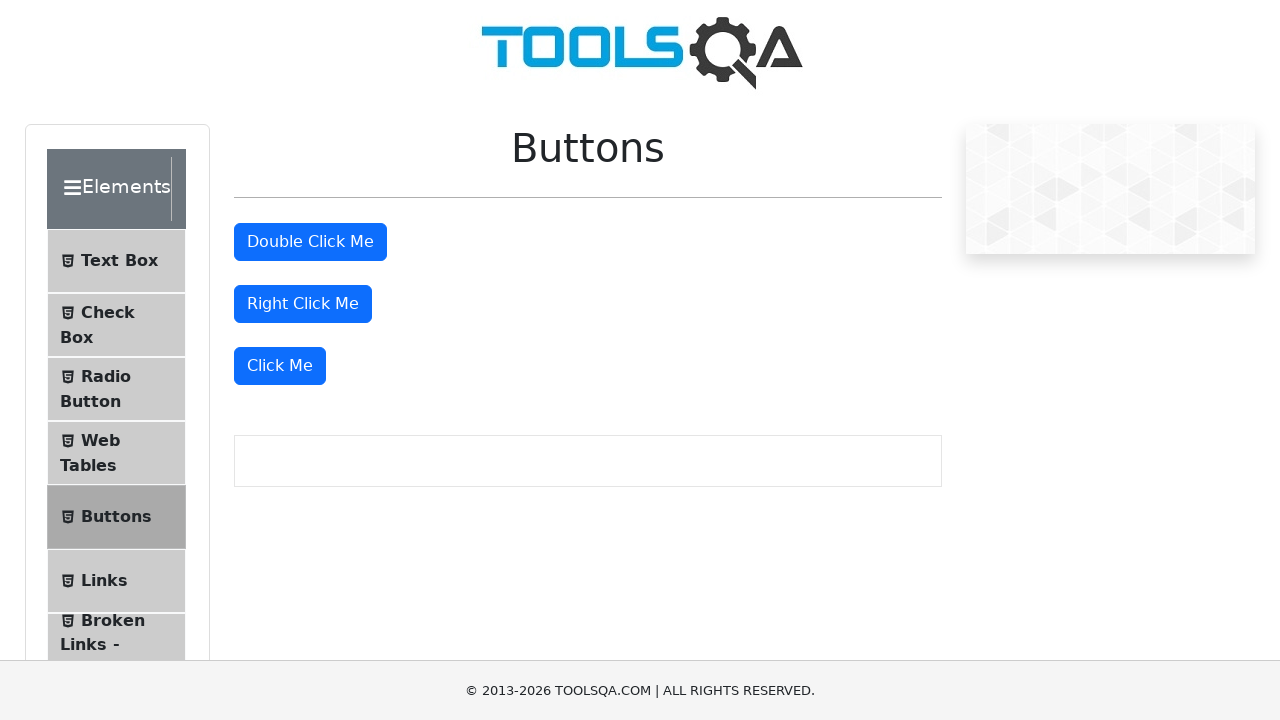

Waited for 'Click Me' button to be visible
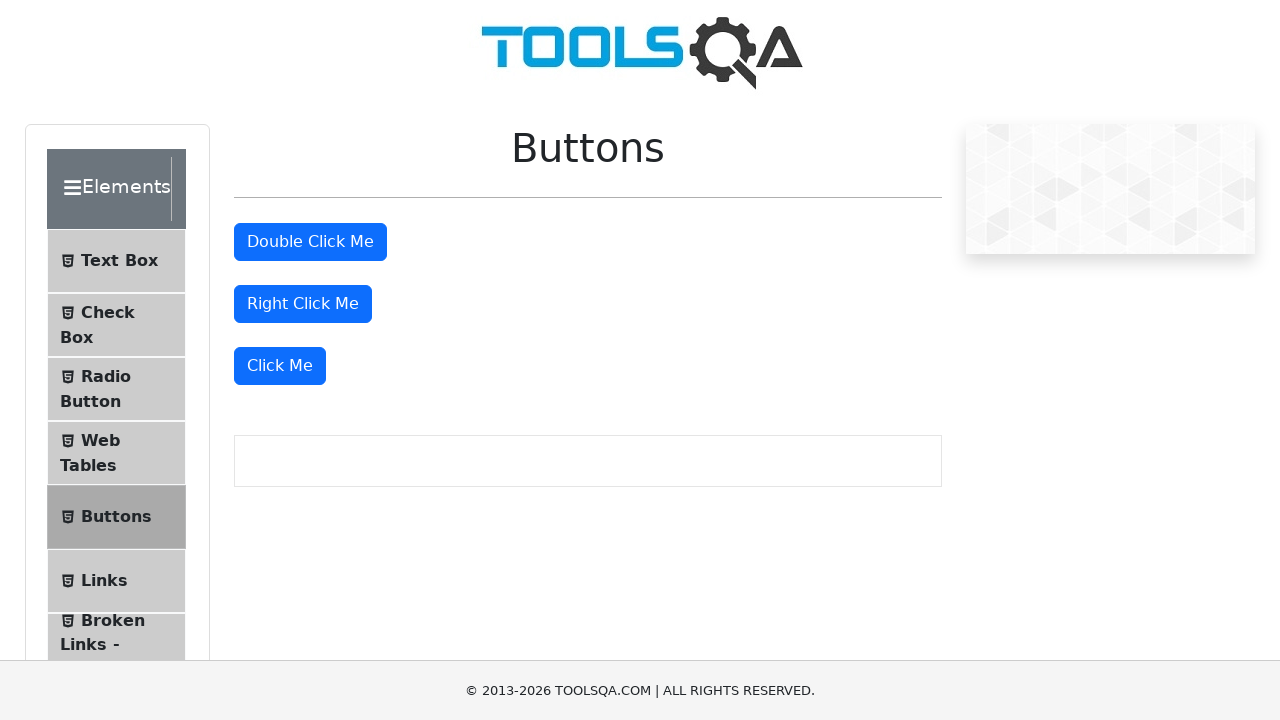

Performed single click on 'Click Me' button at (280, 366) on xpath=//button[text()='Click Me']
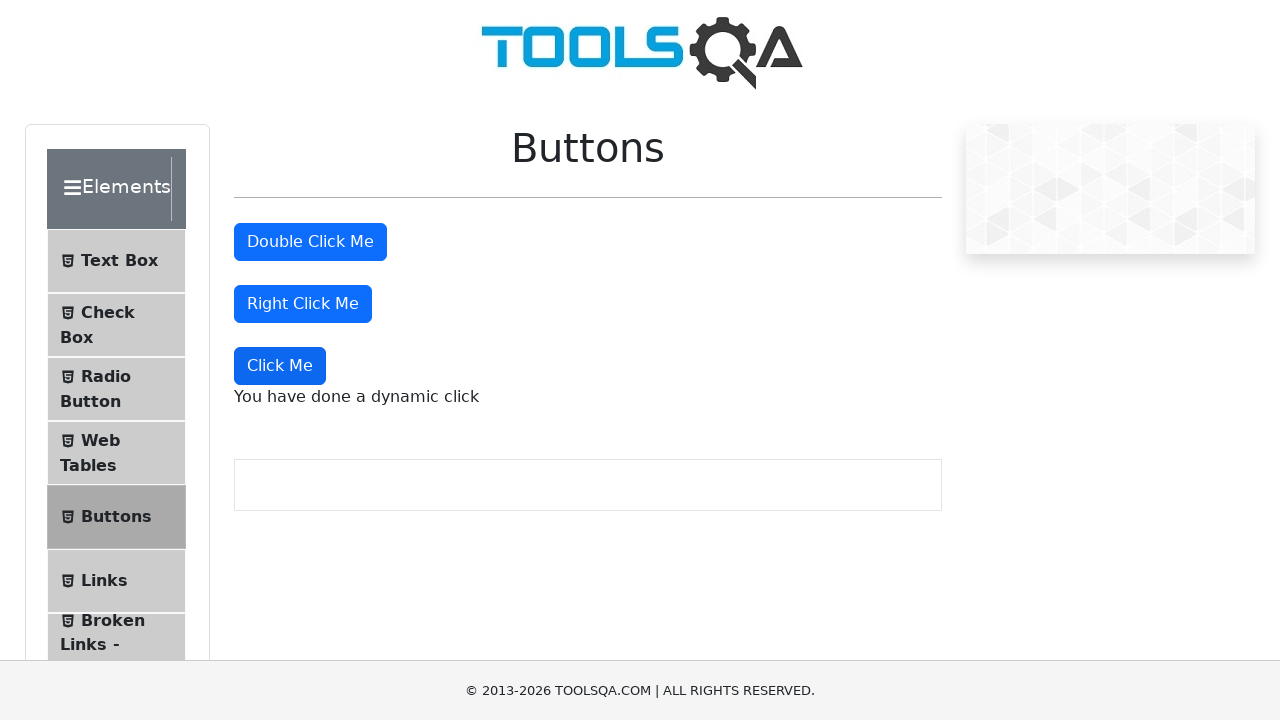

Single click success message appeared
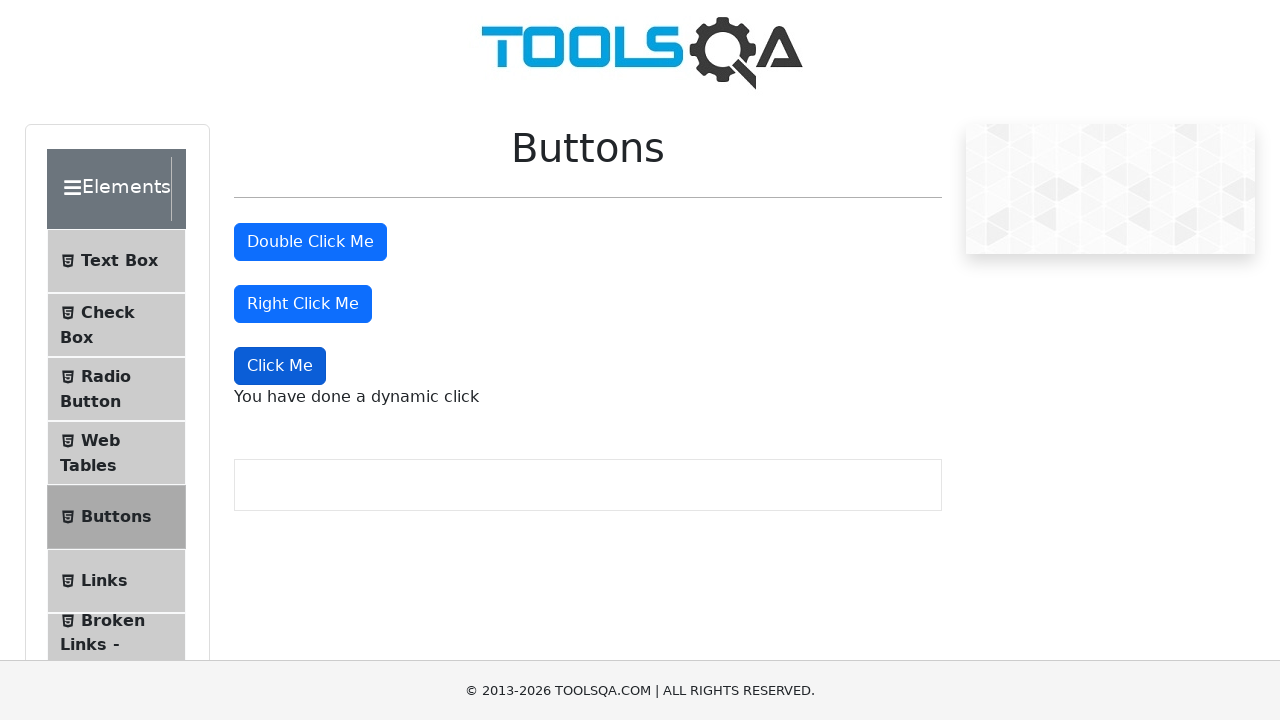

Verified single click success message contains expected text
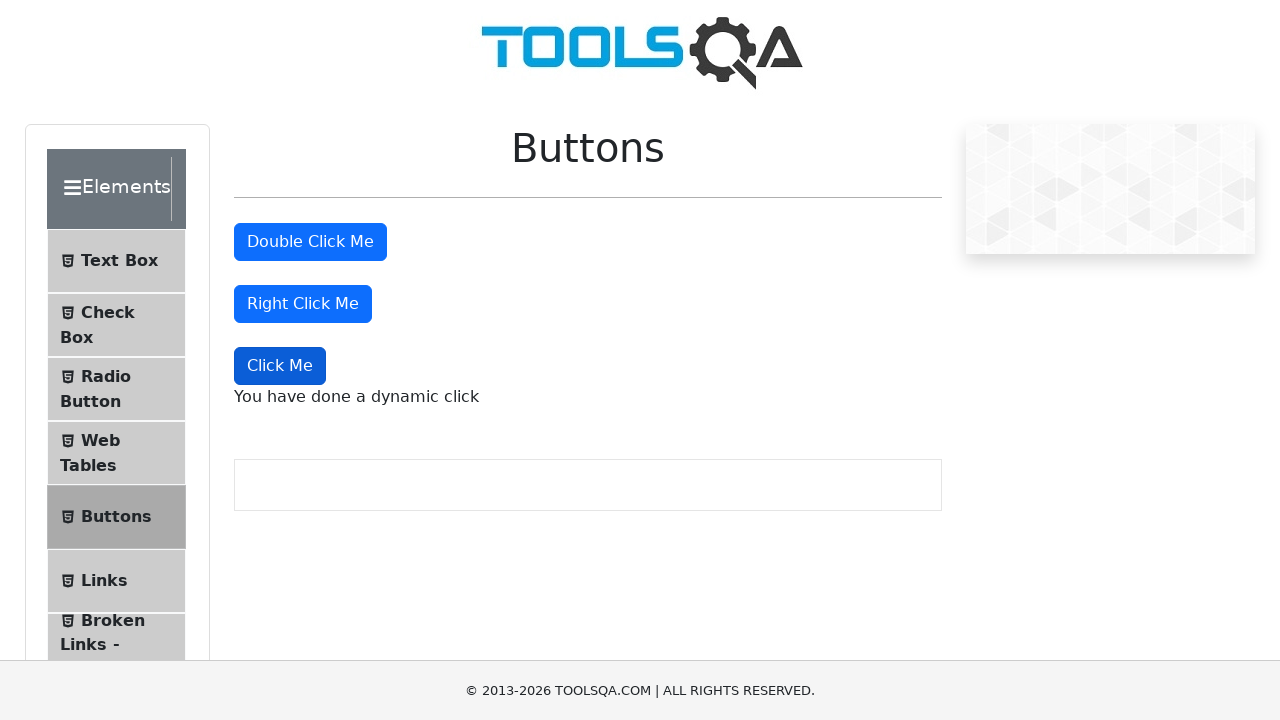

Waited for right click button to be visible
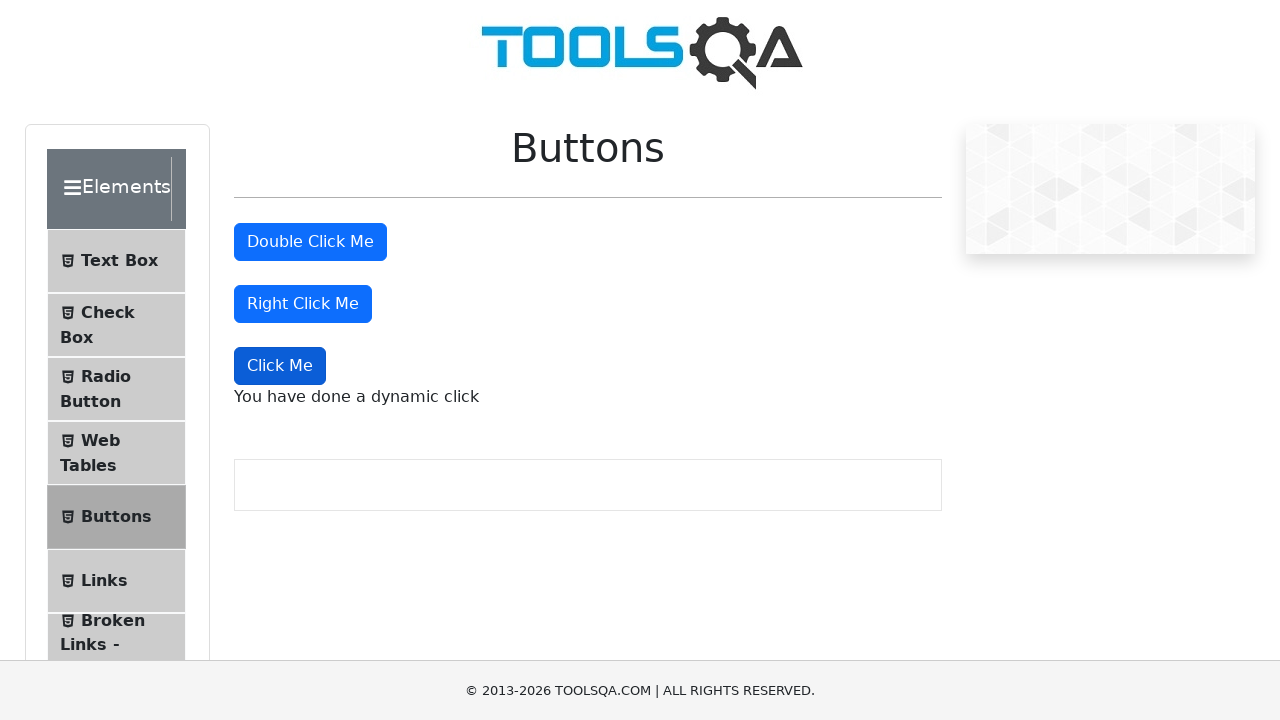

Performed right click on right click button at (303, 304) on #rightClickBtn
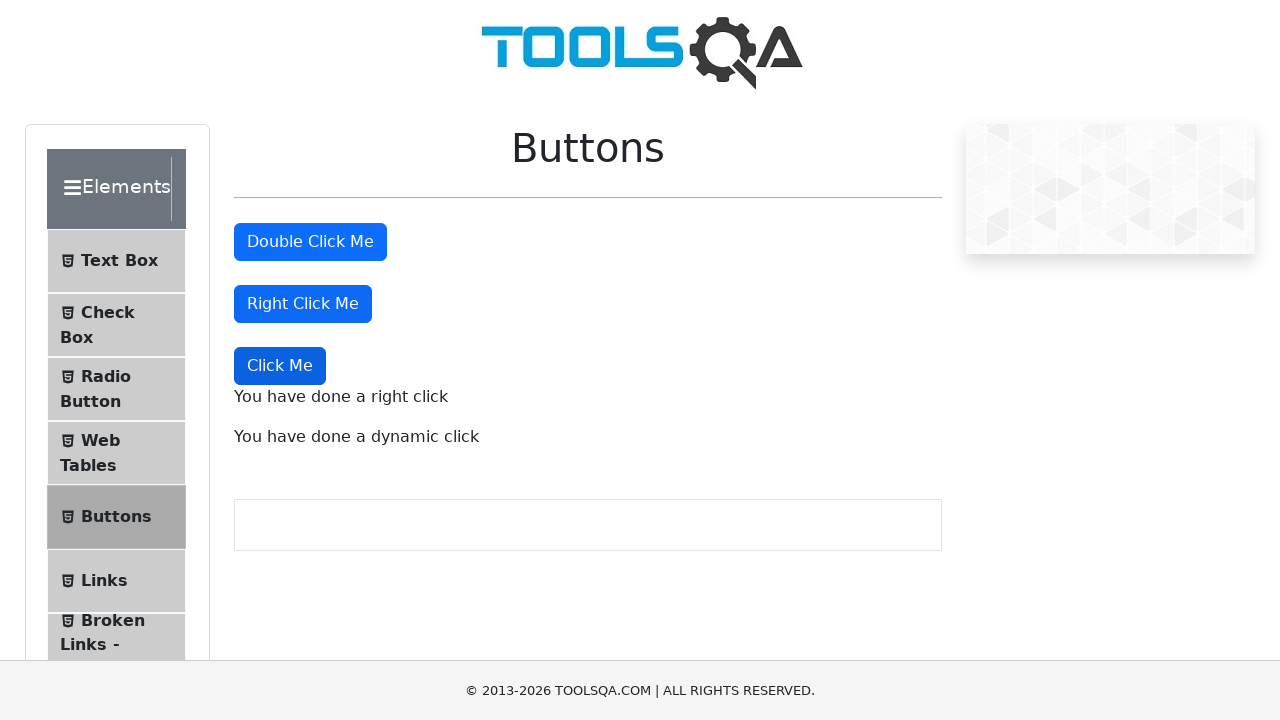

Right click success message appeared
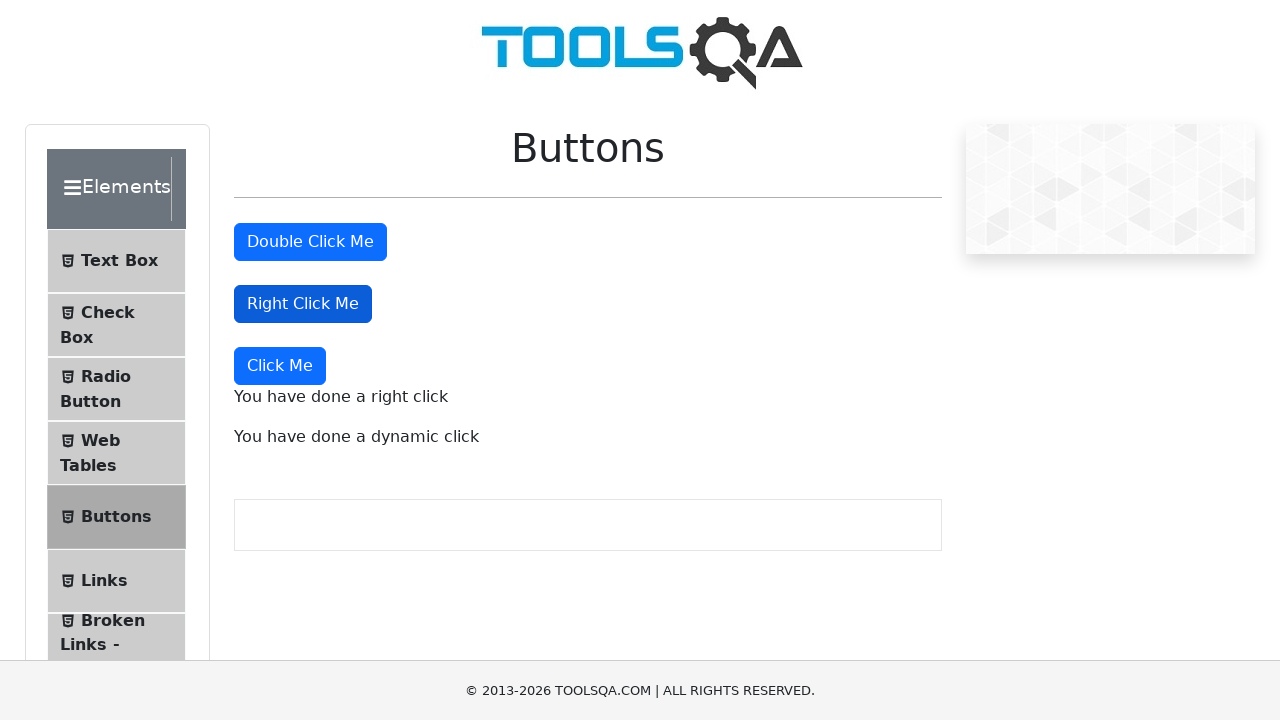

Verified right click success message contains expected text
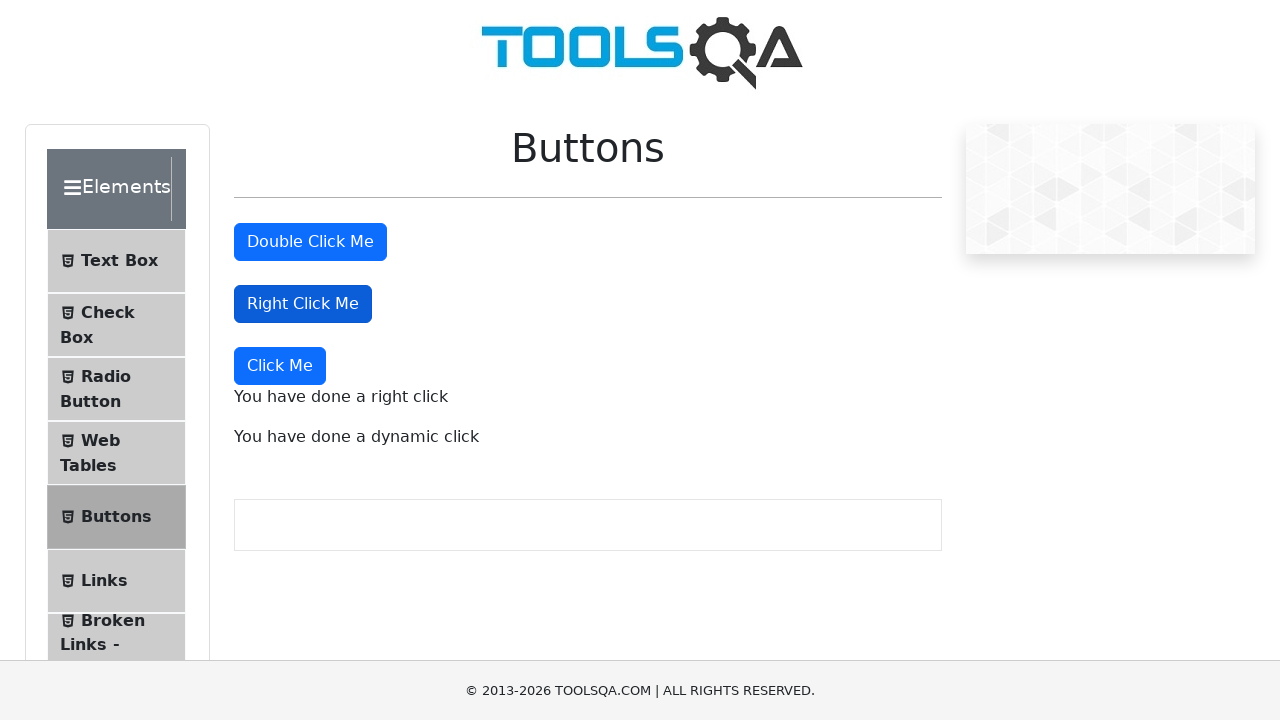

Waited for double click button to be visible
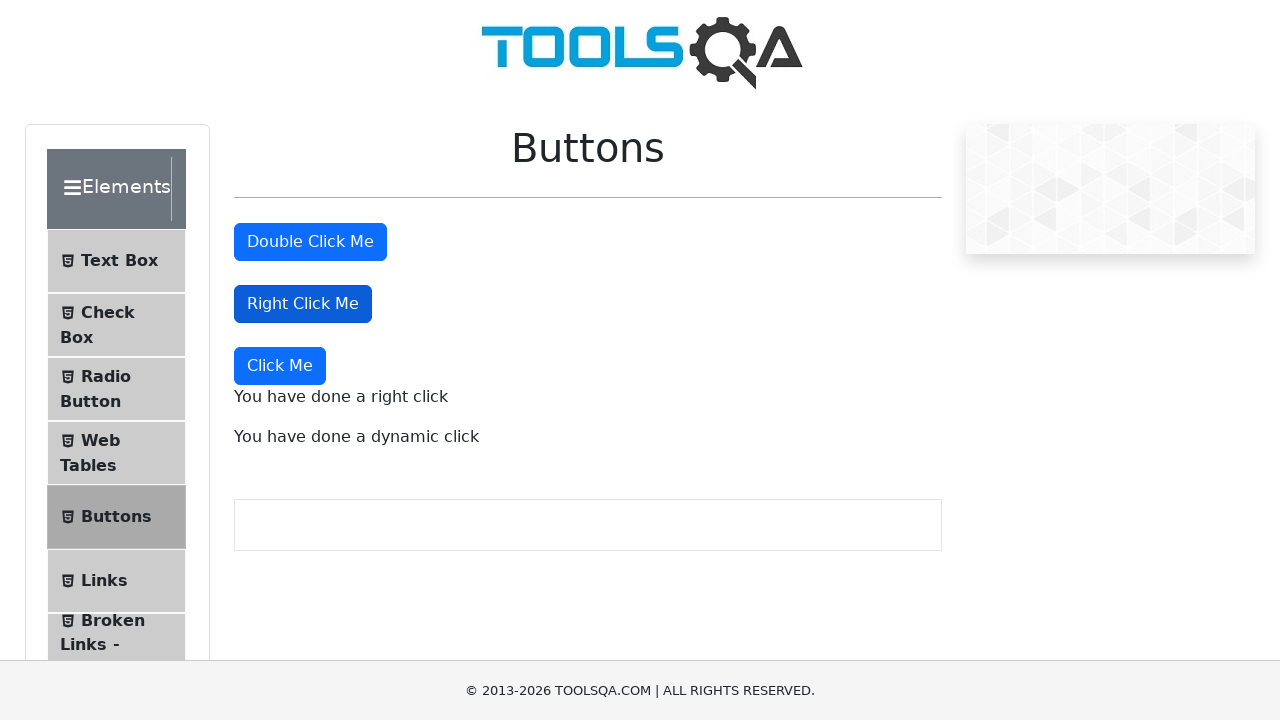

Performed double click on double click button at (310, 242) on #doubleClickBtn
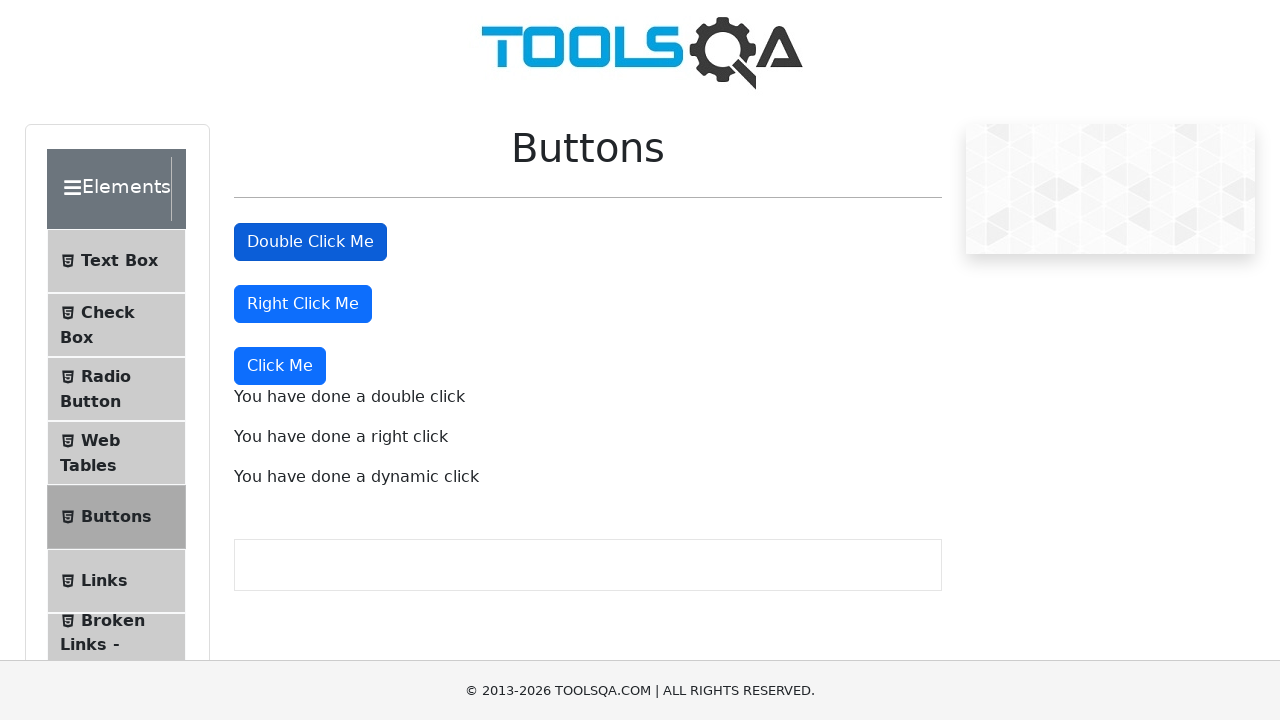

Double click success message appeared
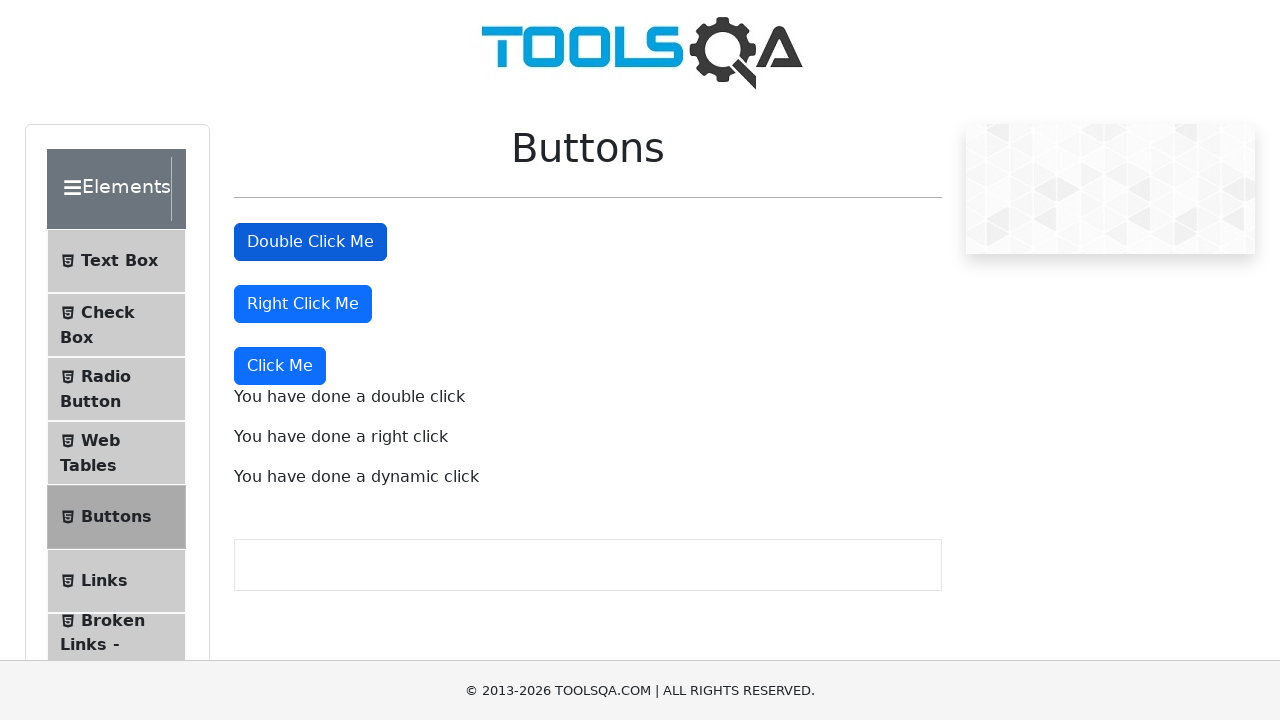

Verified double click success message contains expected text
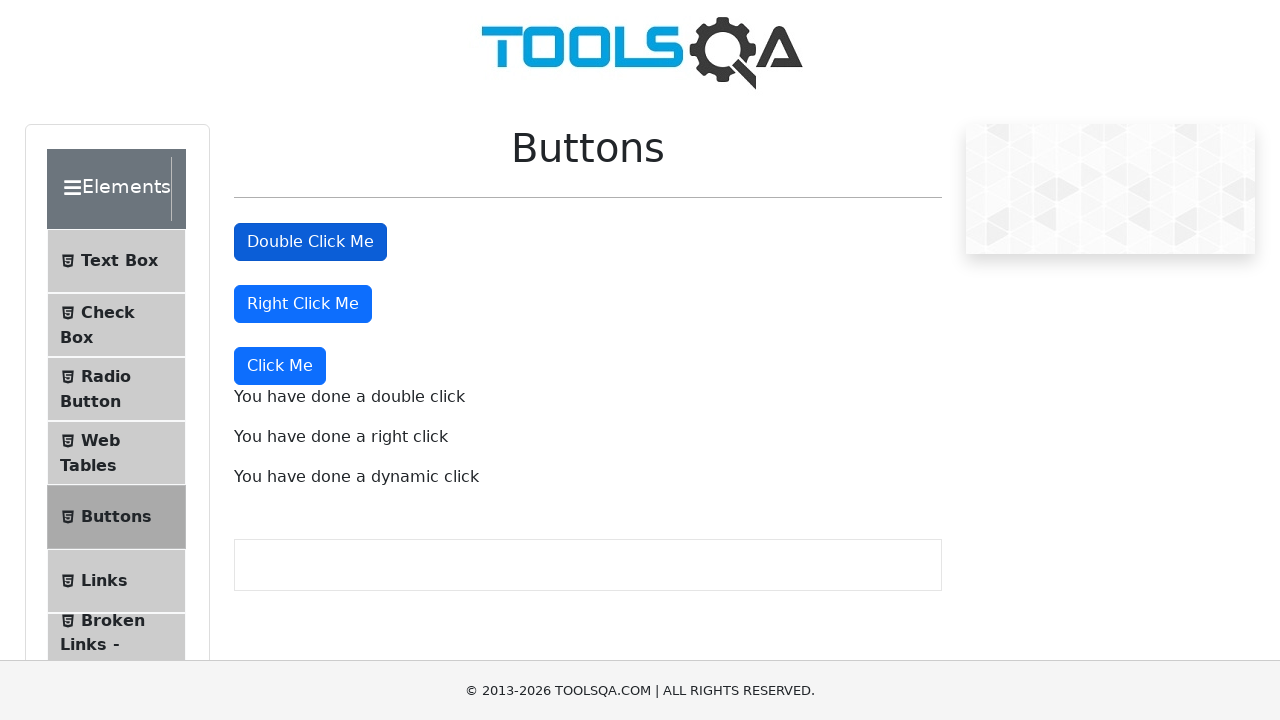

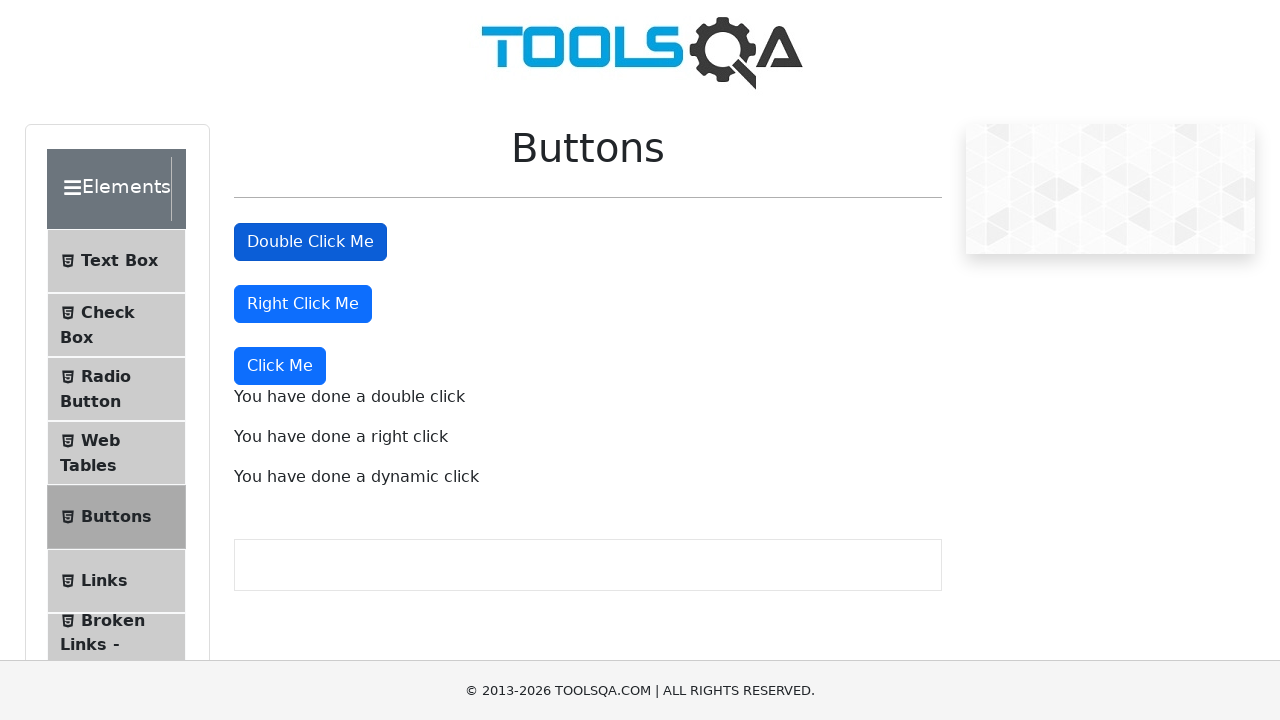